Tests clicking the "Incluir" (Insert) button without filling any data and verifies that an error message is displayed asking for the student's CPF

Starting URL: https://ciscodeto.github.io/AcodemiaGerenciamento/yalunos.html

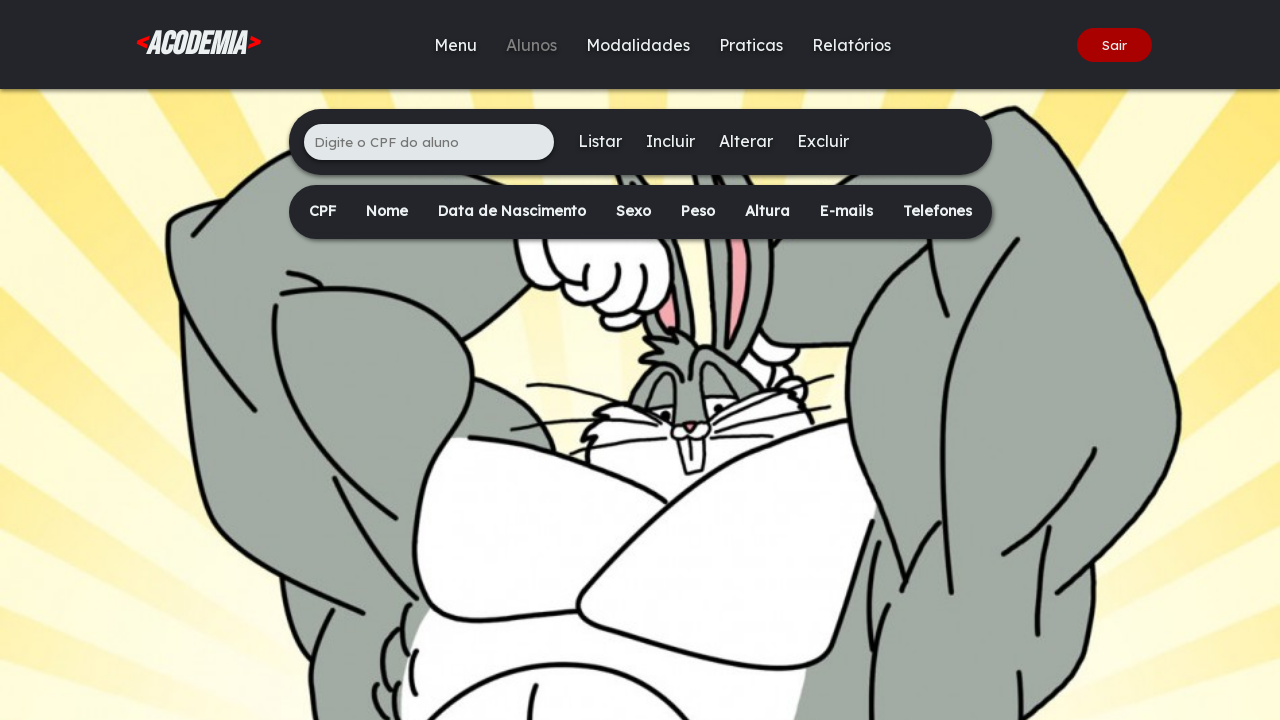

Navigated to the student management page
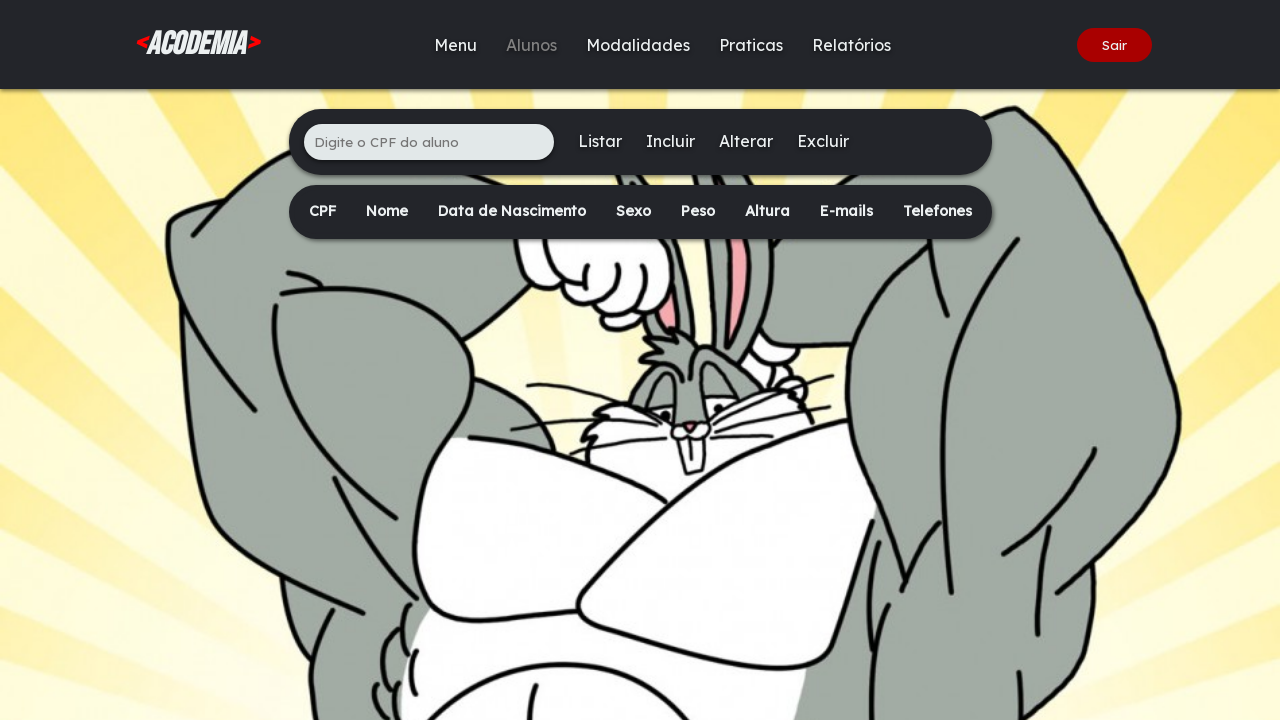

Incluir (Insert) button is now visible
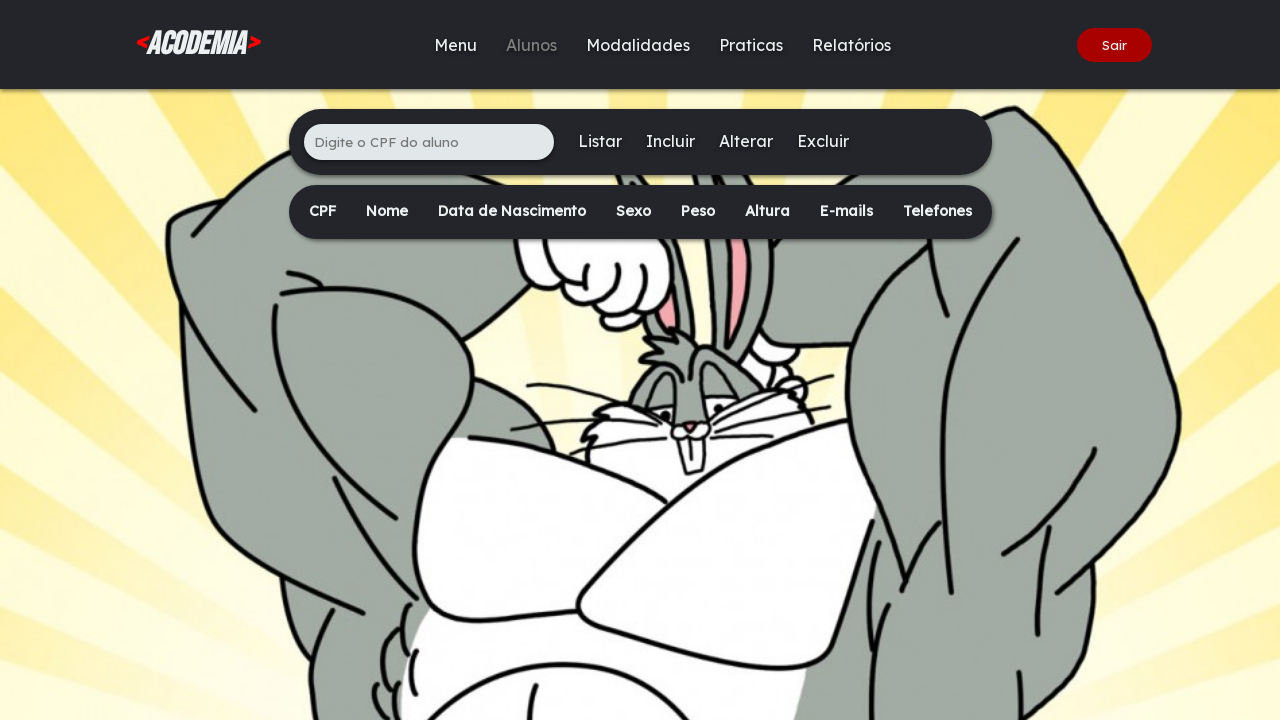

Clicked the Incluir (Insert) button without filling any data at (670, 141) on xpath=/html/body/div[2]/main/div[1]/ul/li[3]/a
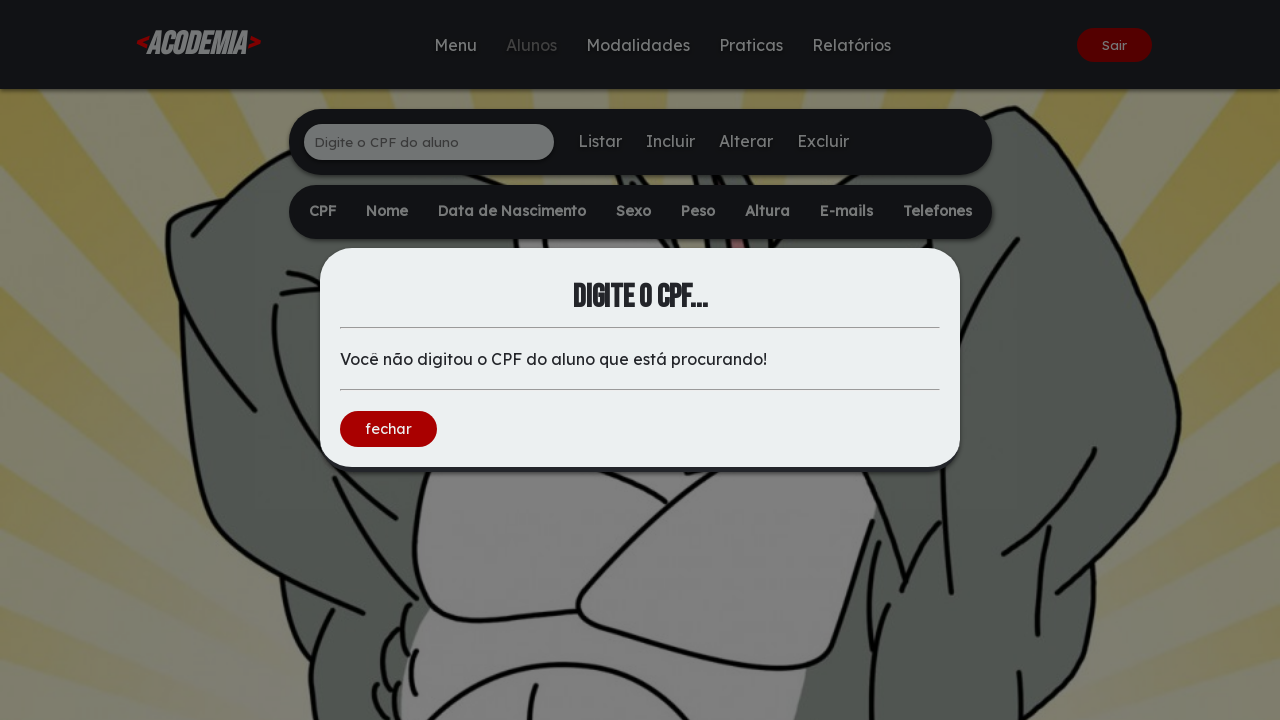

Error message container appeared
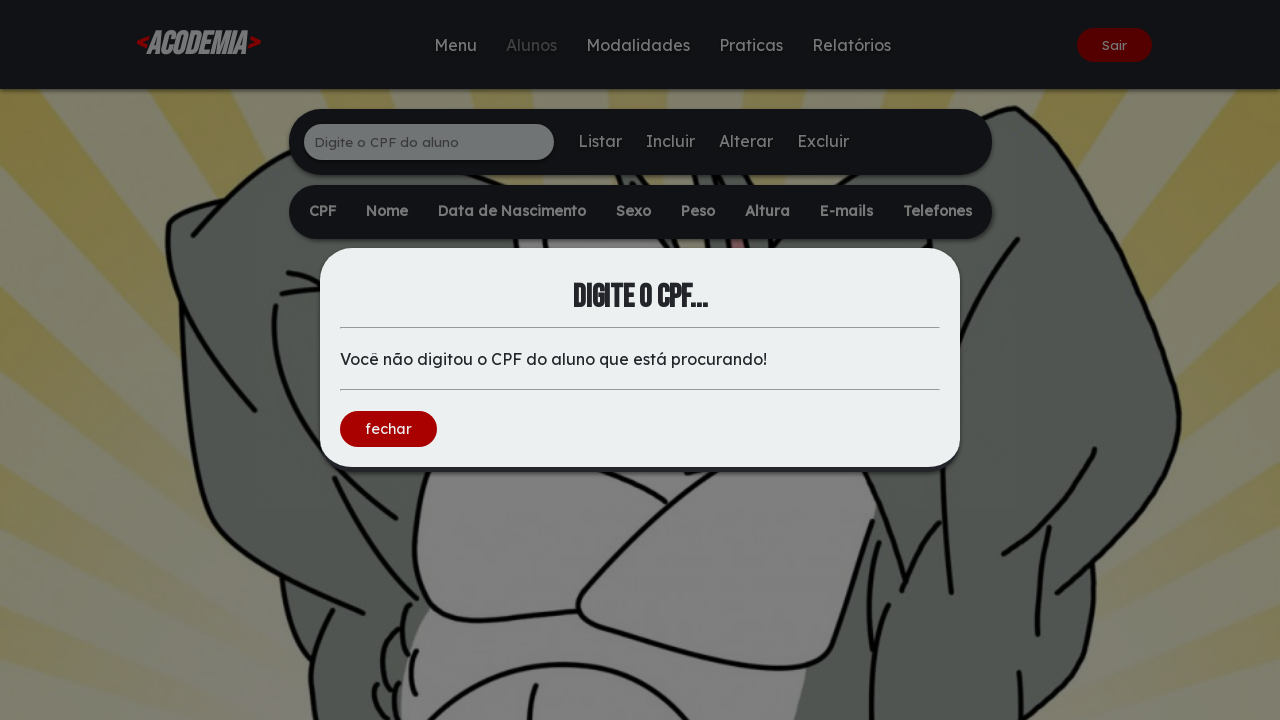

Error message element is now visible and ready
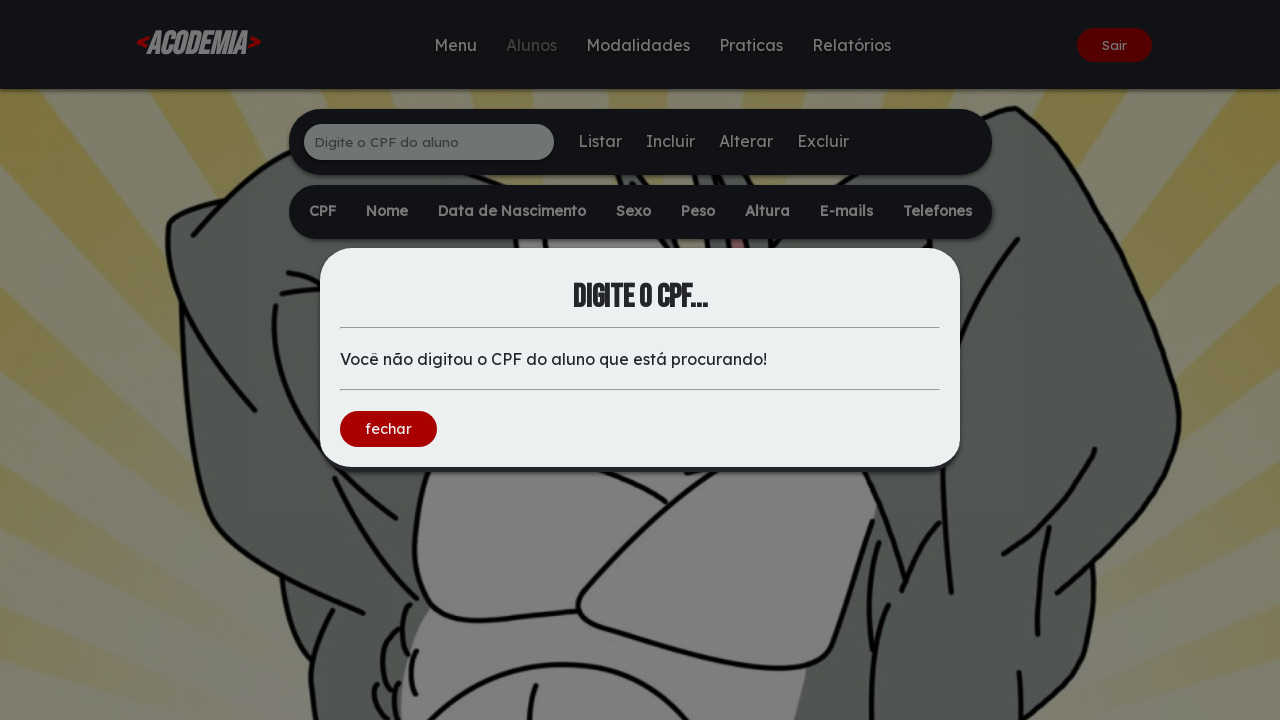

Retrieved error message: Você não digitou o CPF do aluno que está procurando!
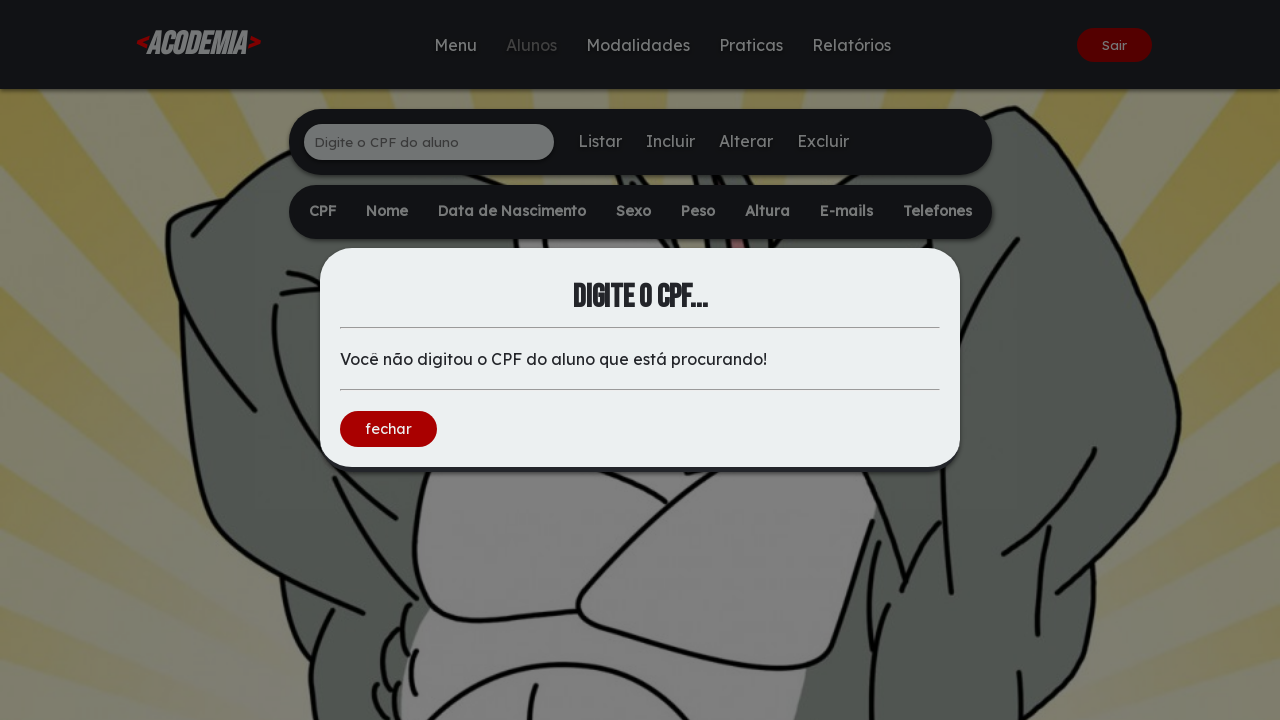

Verified that error message asks for student's CPF
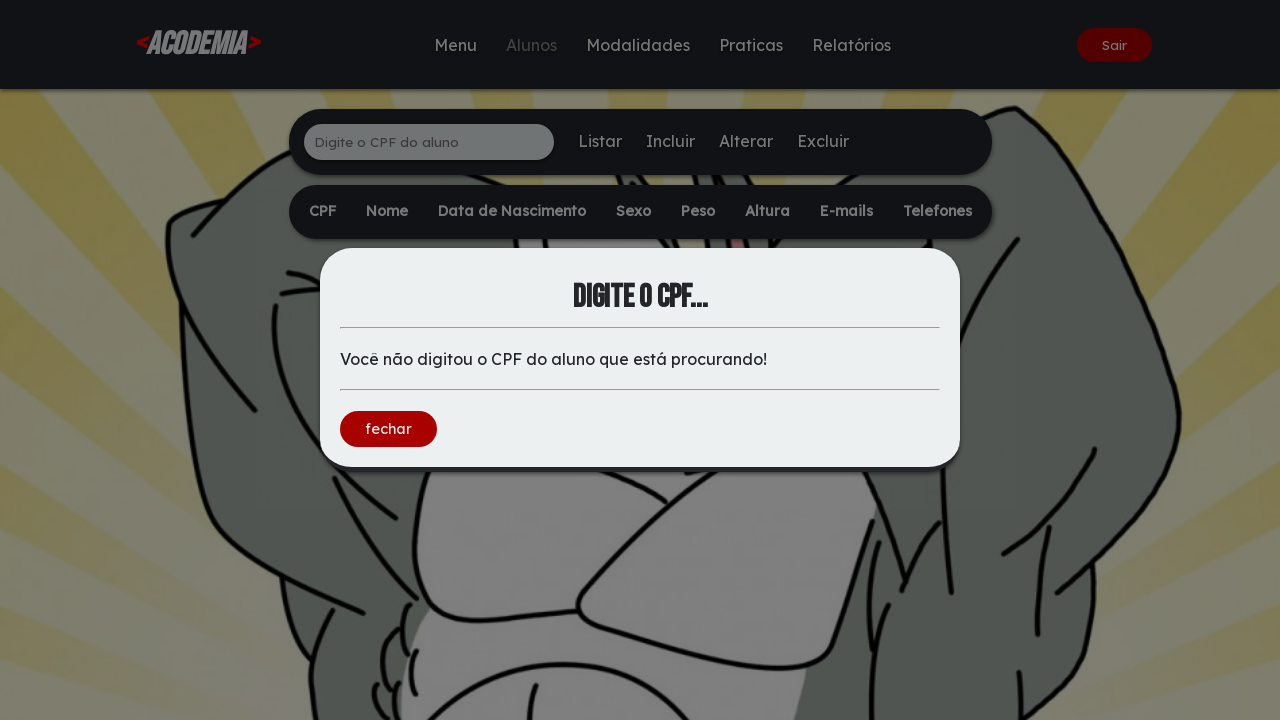

Clicked the close button on the error message at (388, 429) on xpath=/html/body/div[1]/div/div/a
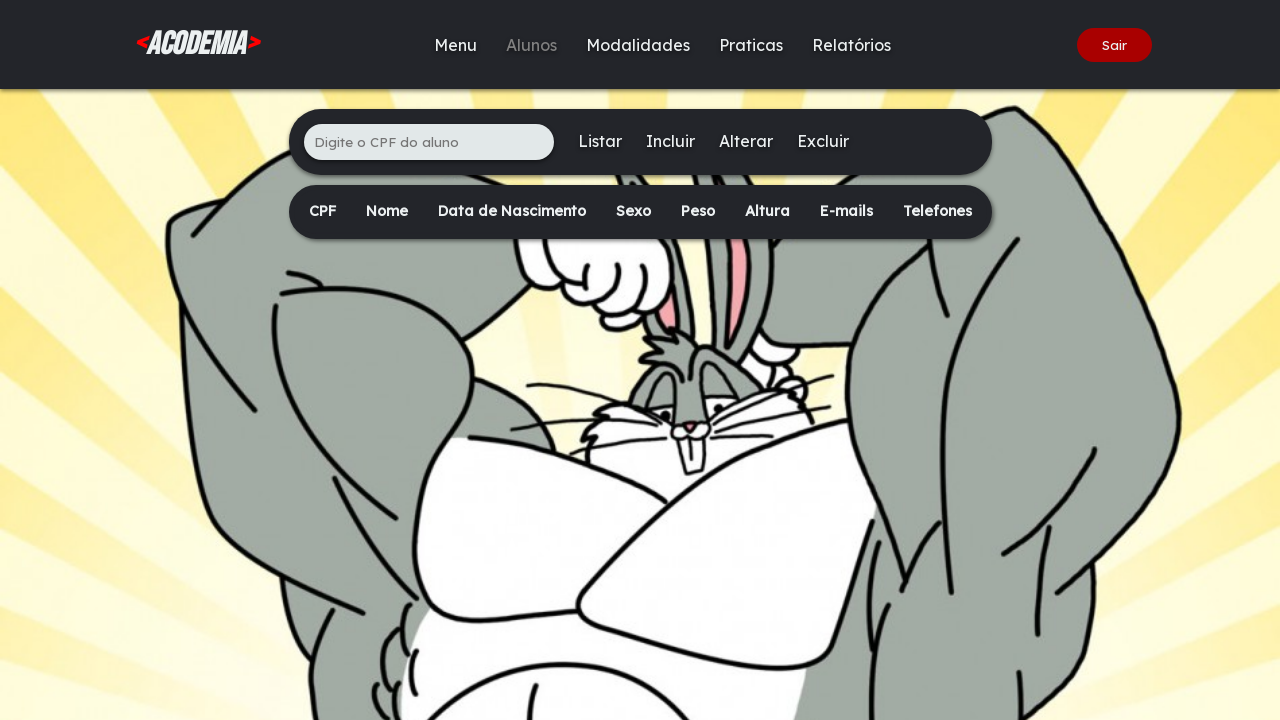

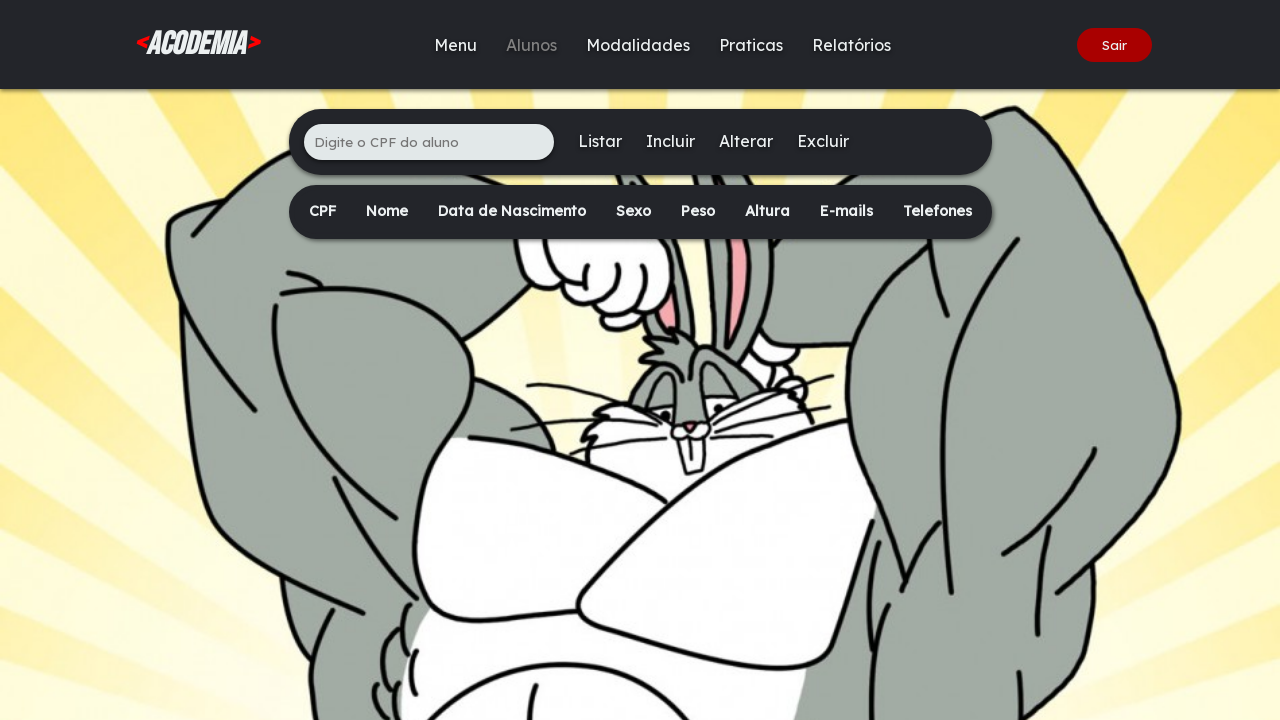